Navigates to the contacts app homepage and clicks on the login link

Starting URL: https://contacts-app.tobbymarshall815.vercel.app/

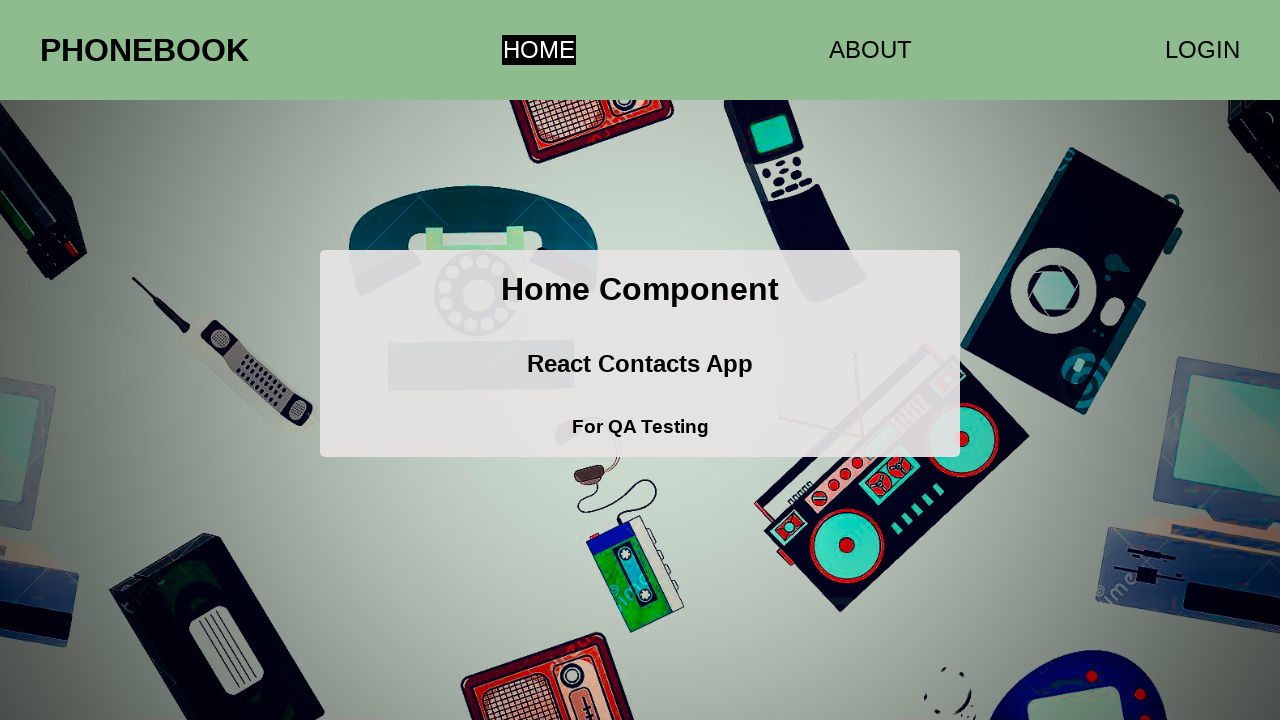

Navigated to contacts app homepage
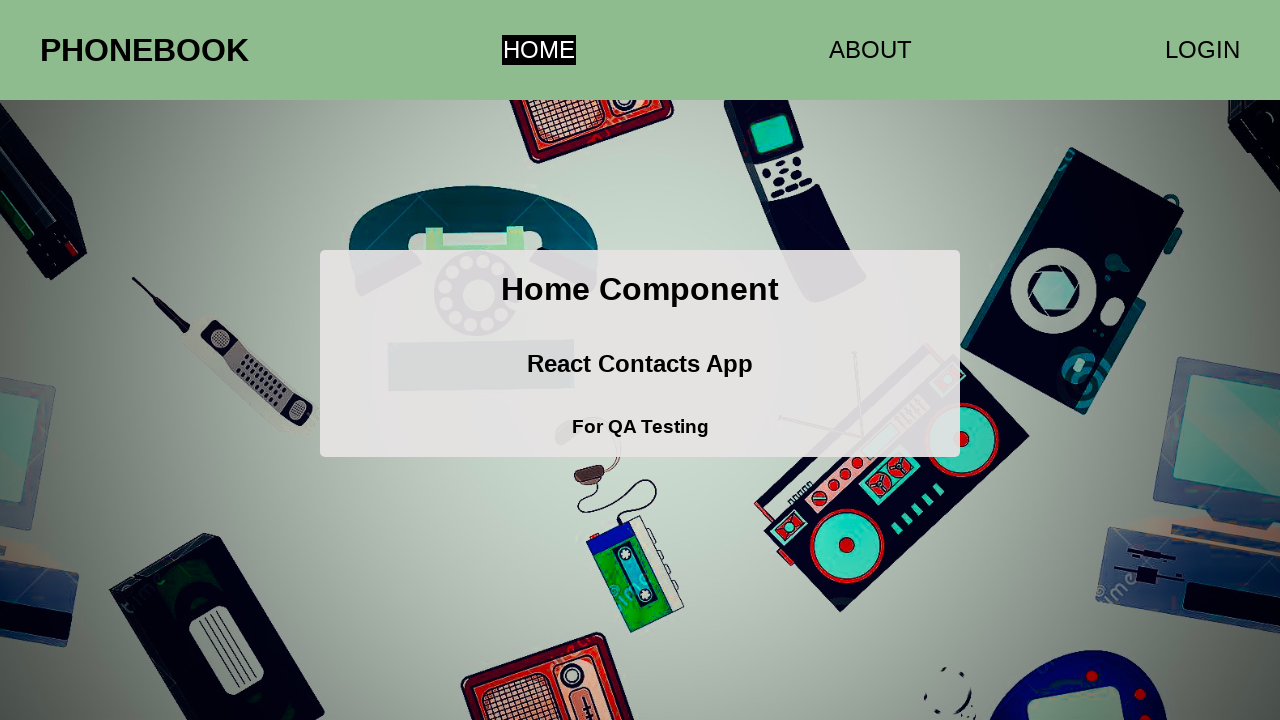

Found all anchor elements on the page
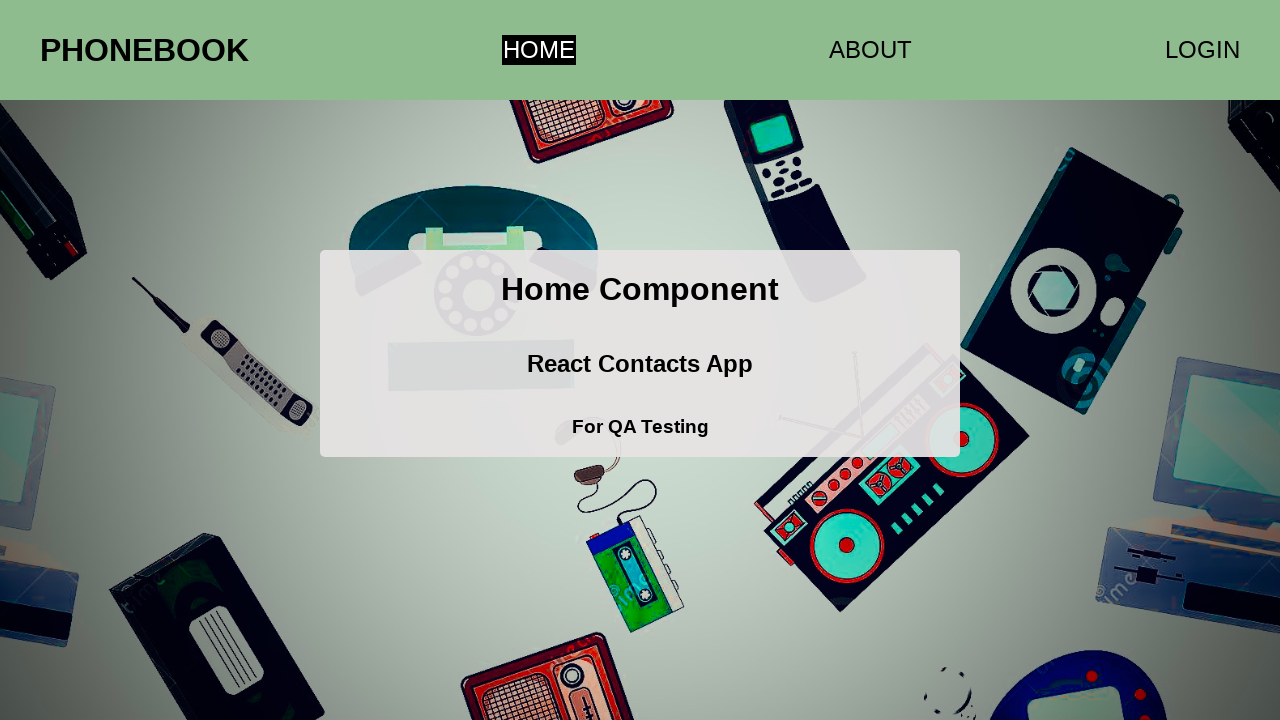

Clicked the login link (third anchor element) at (1202, 50) on a >> nth=2
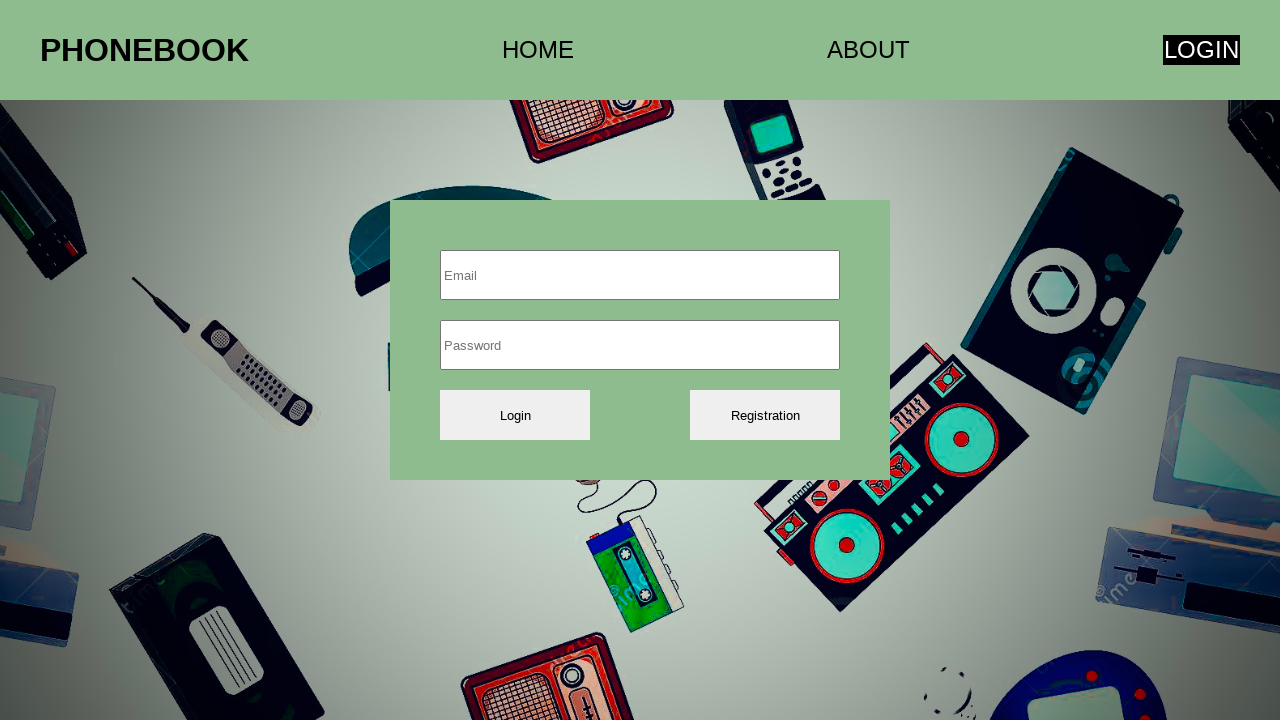

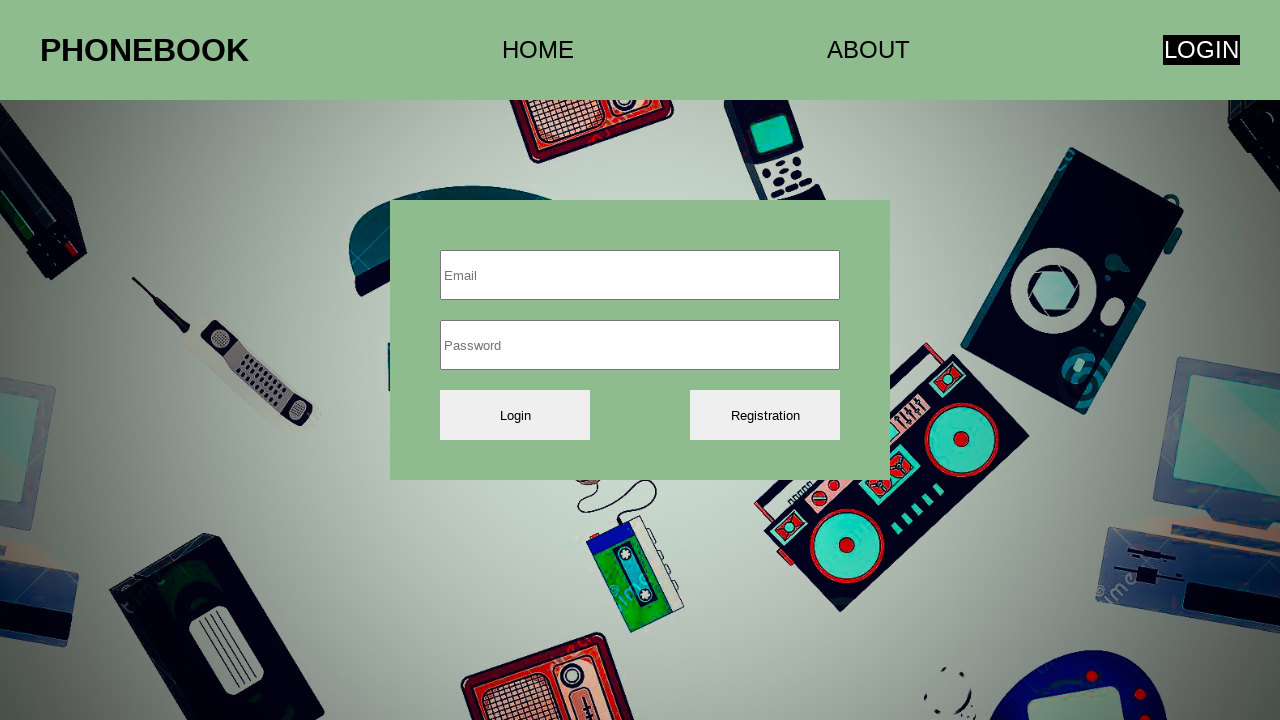